Navigates to Selenium's test page index, retrieves the page title and source, then clicks on the web-form.html link to navigate to a form page

Starting URL: https://www.selenium.dev/selenium/web/index.html

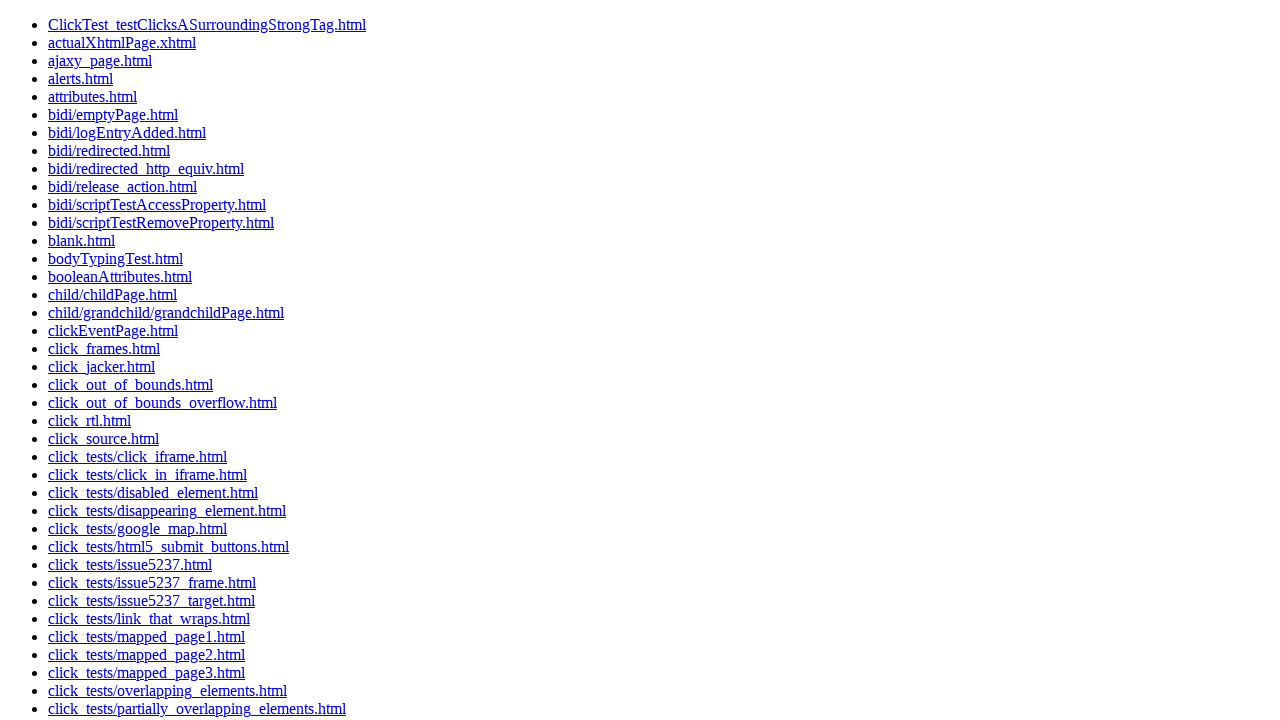

Retrieved page title from Selenium test index
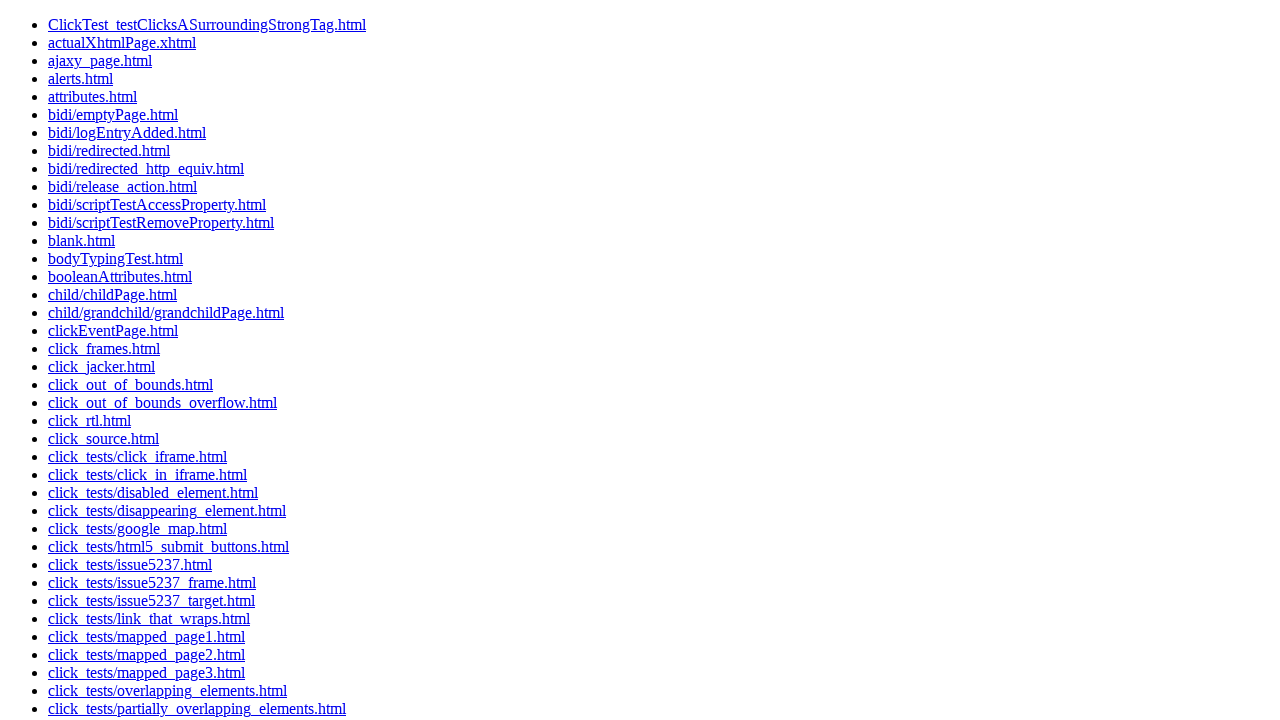

Retrieved page source content
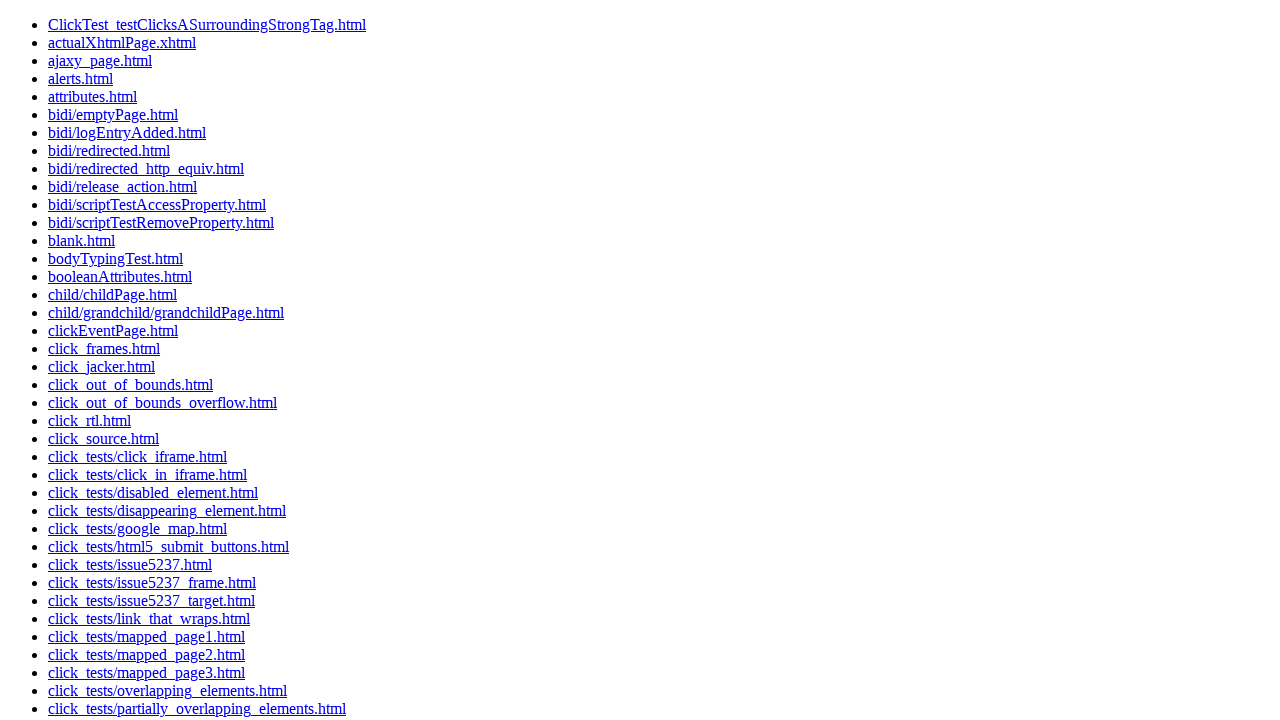

Clicked on web-form.html link at (95, 586) on a:text('web-form.html')
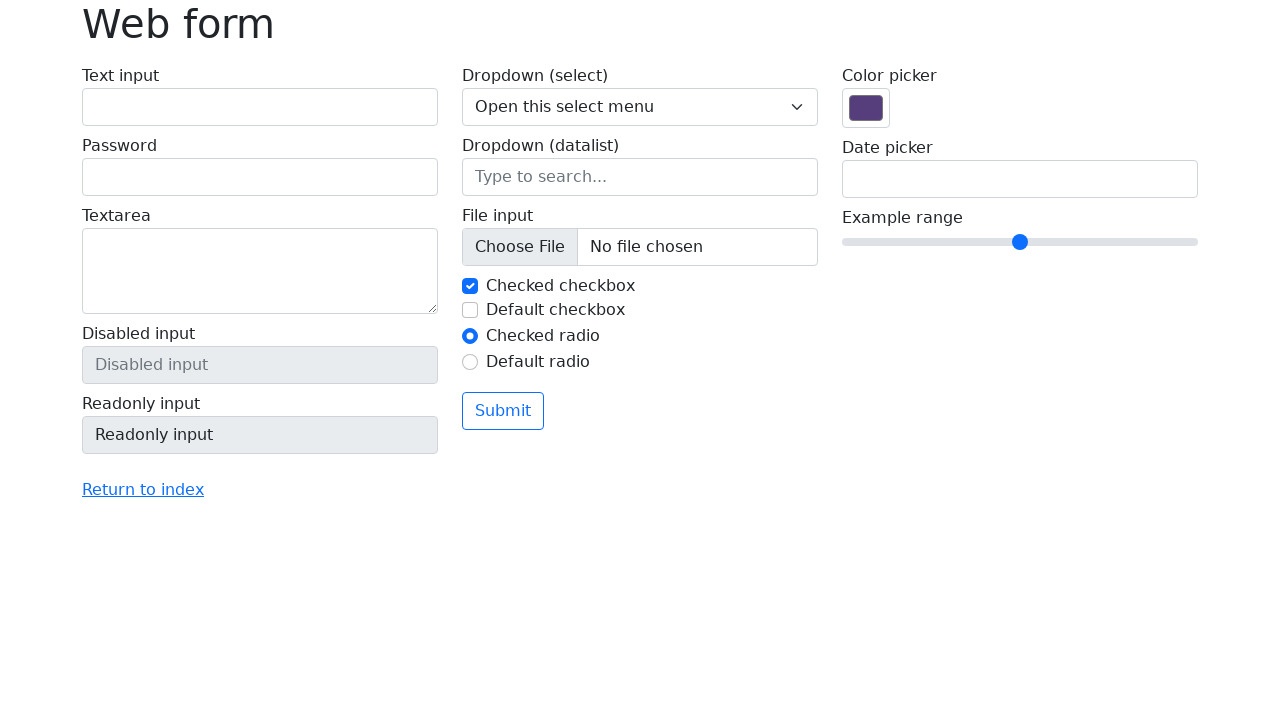

Form page loaded and DOM content ready
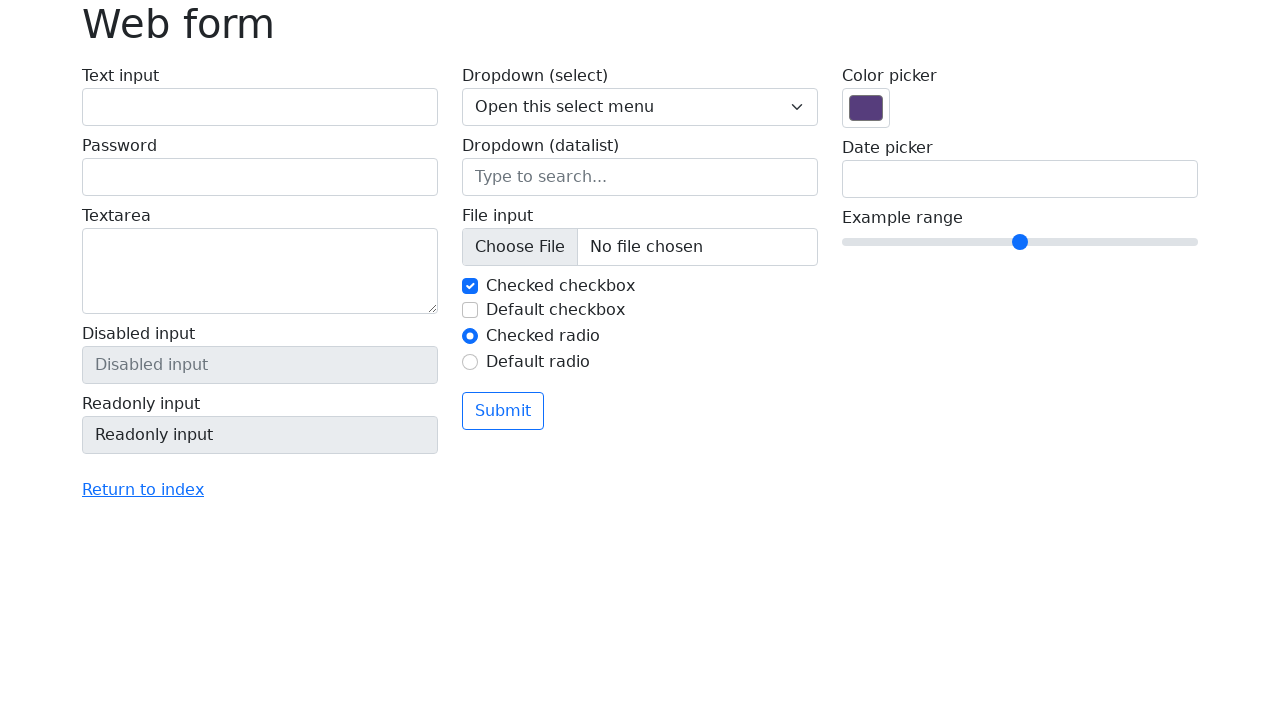

Retrieved form page title
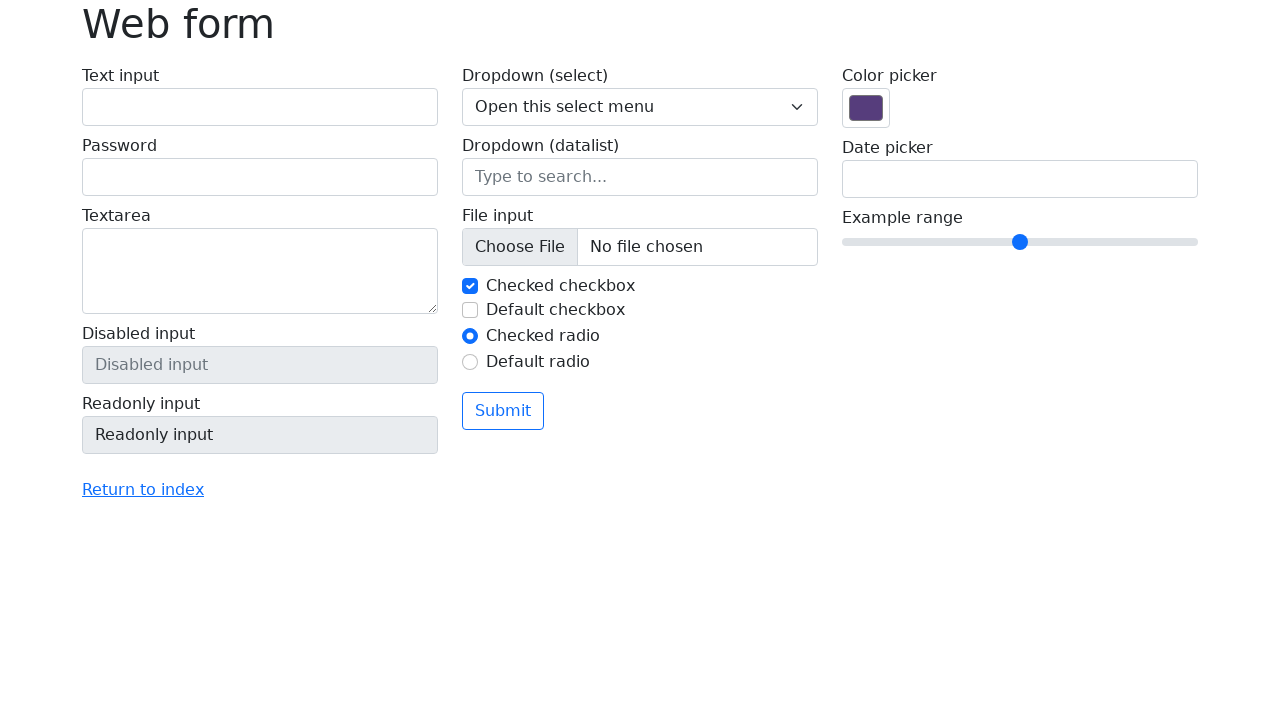

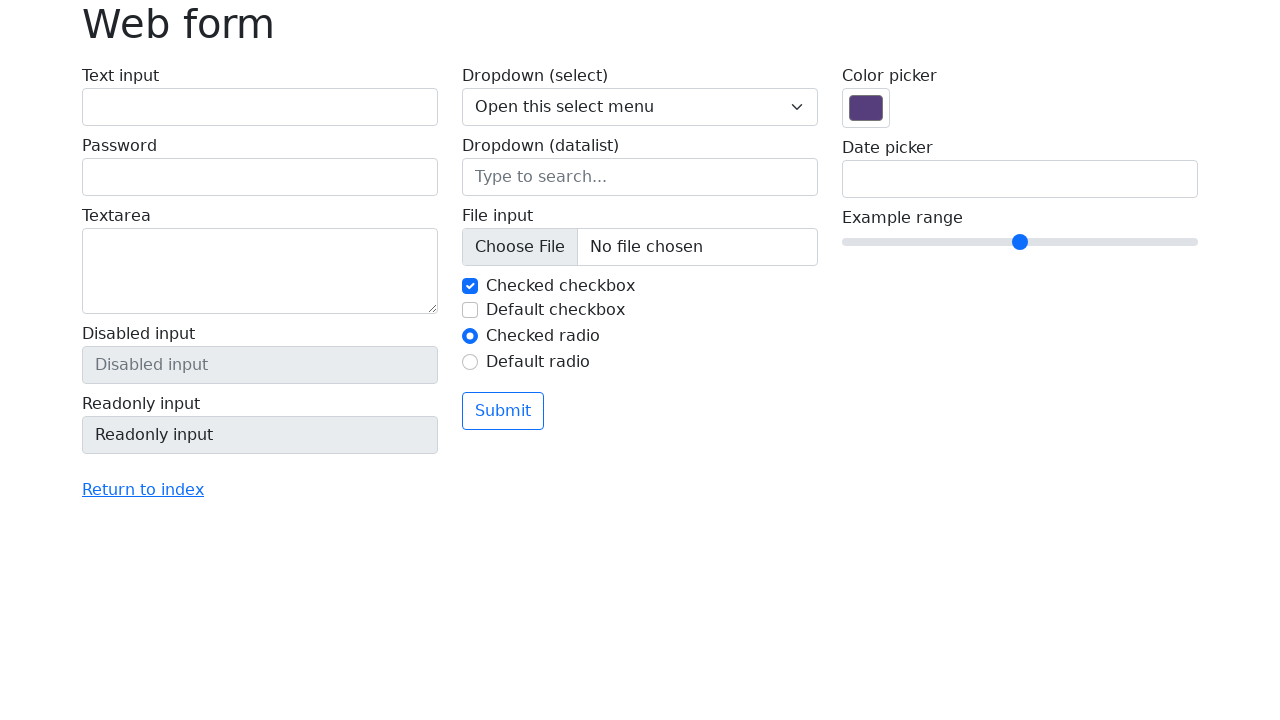